Tests dynamic element properties on a demo page by waiting for elements to become clickable, checking element properties, and waiting for elements to appear

Starting URL: https://demoqa.com/dynamic-properties

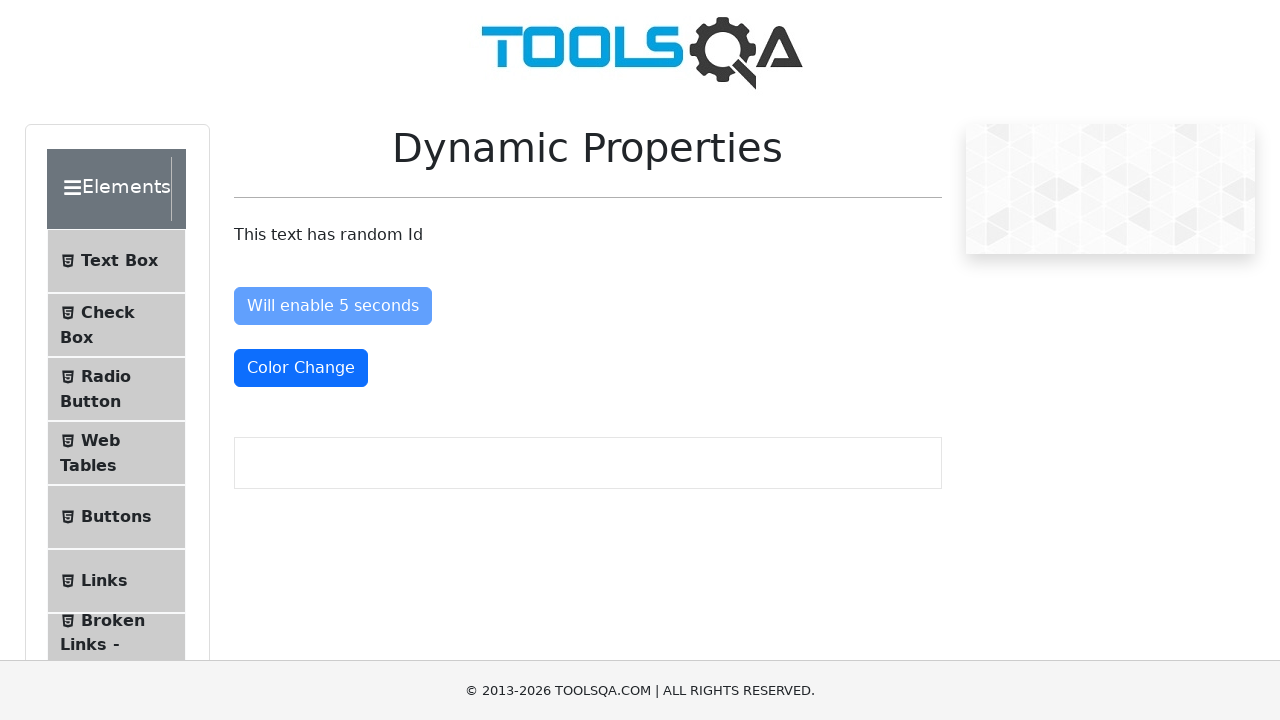

Waited for 'Enable After' button to become enabled (5 second delay)
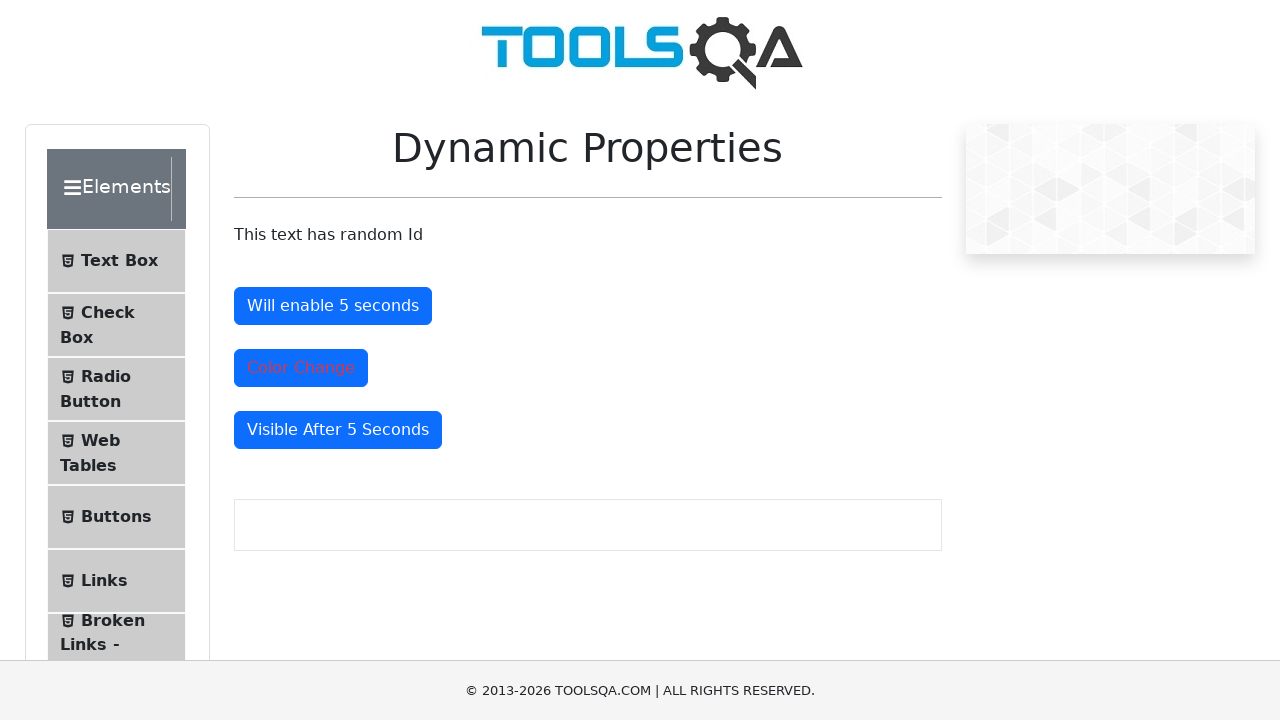

Located the 'Enable After' button
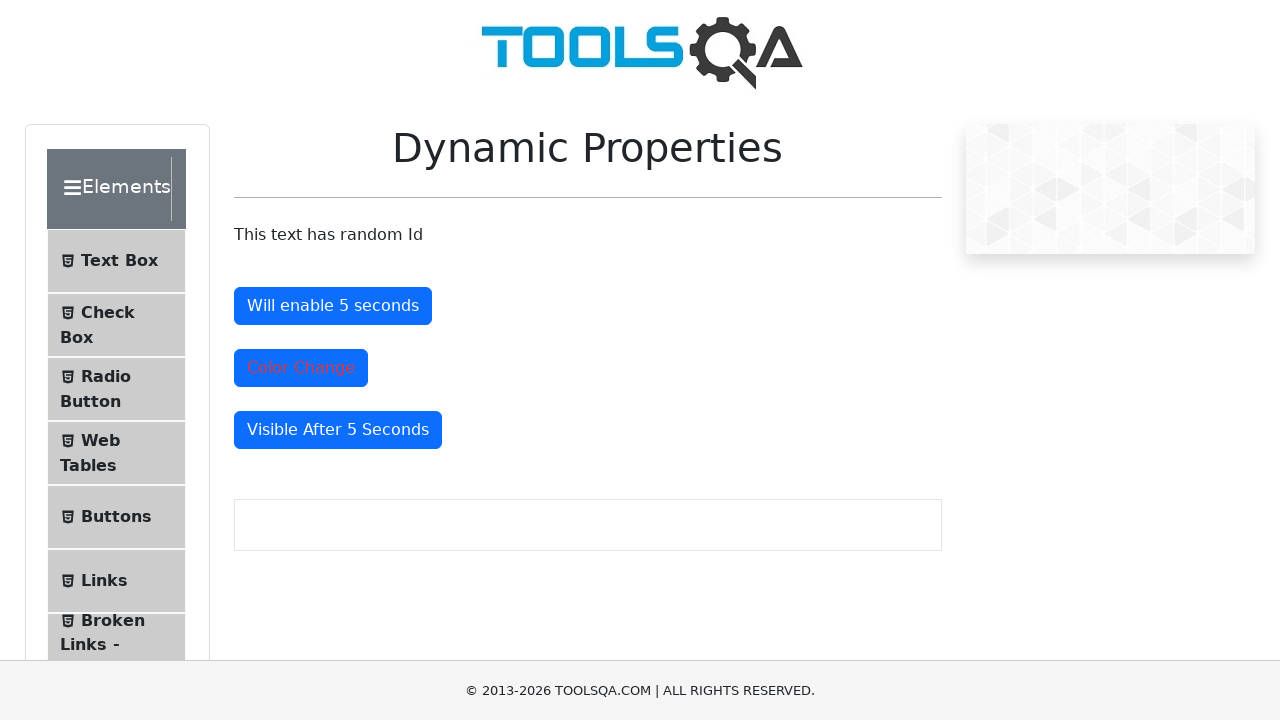

Checked if 'Enable After' button is enabled
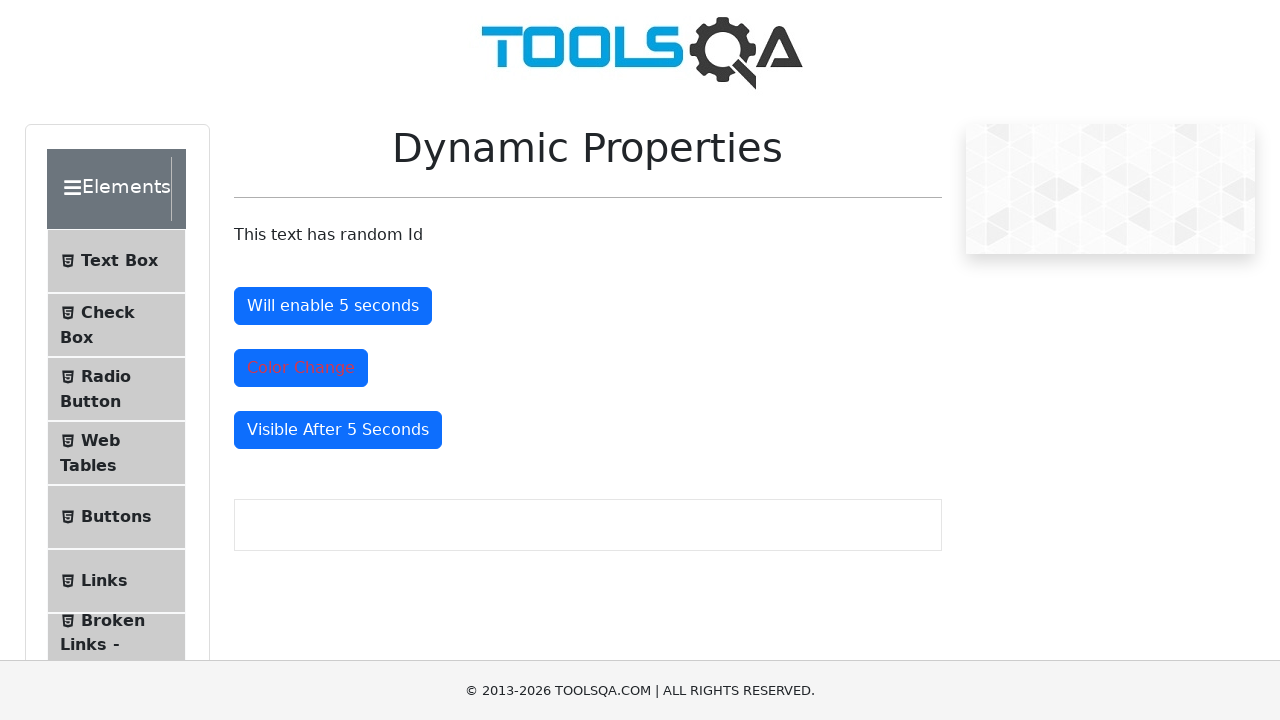

Located the 'Color Change' button
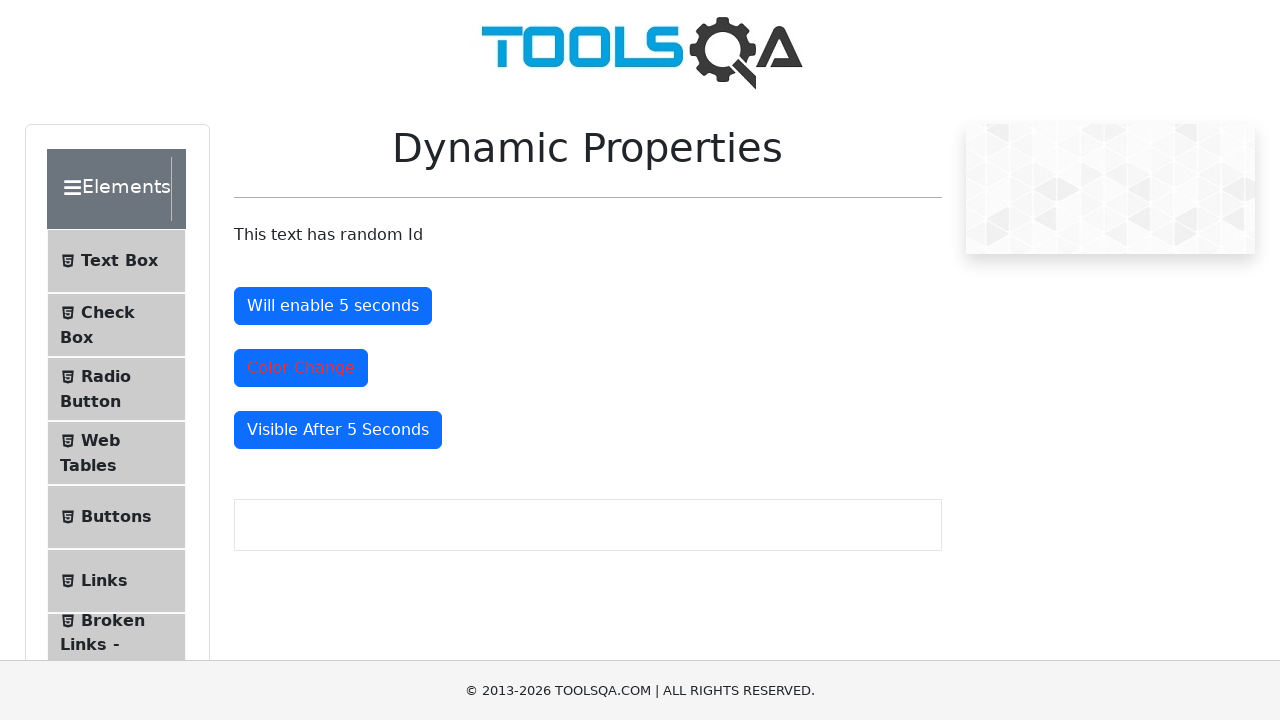

Retrieved tag name of 'Color Change' button
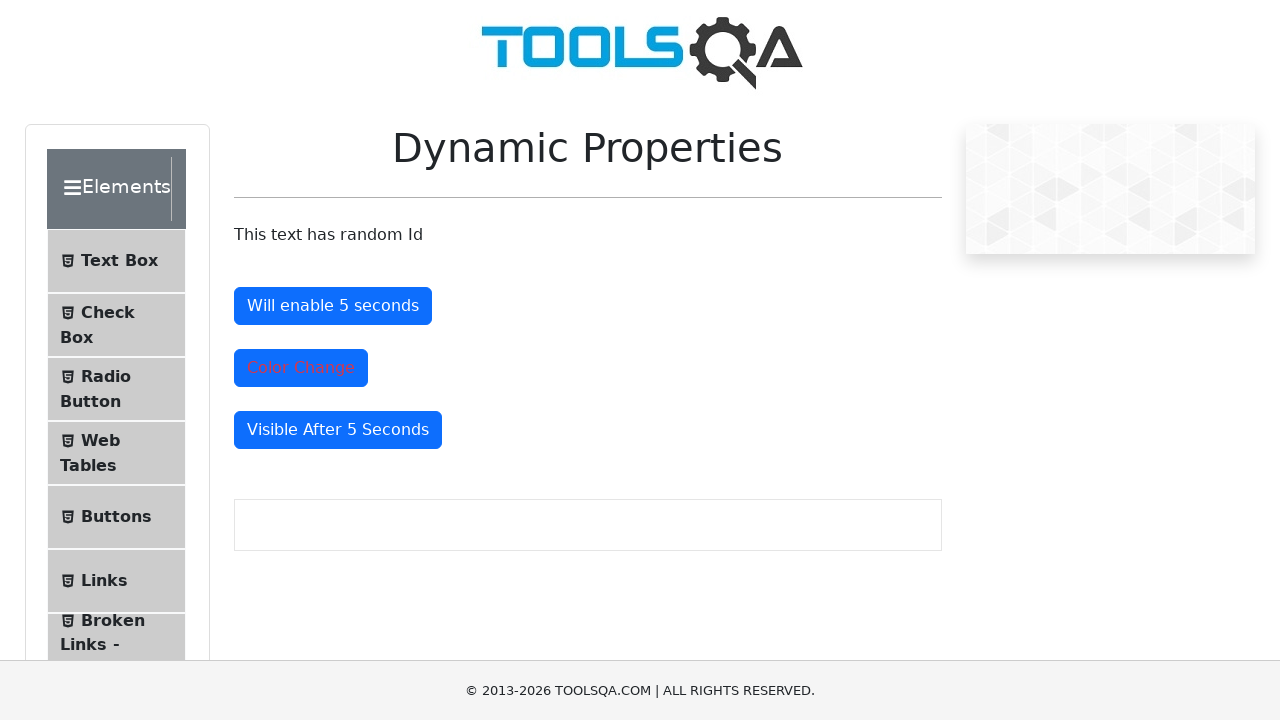

Waited for 'Visible After' button to become visible (5 second delay)
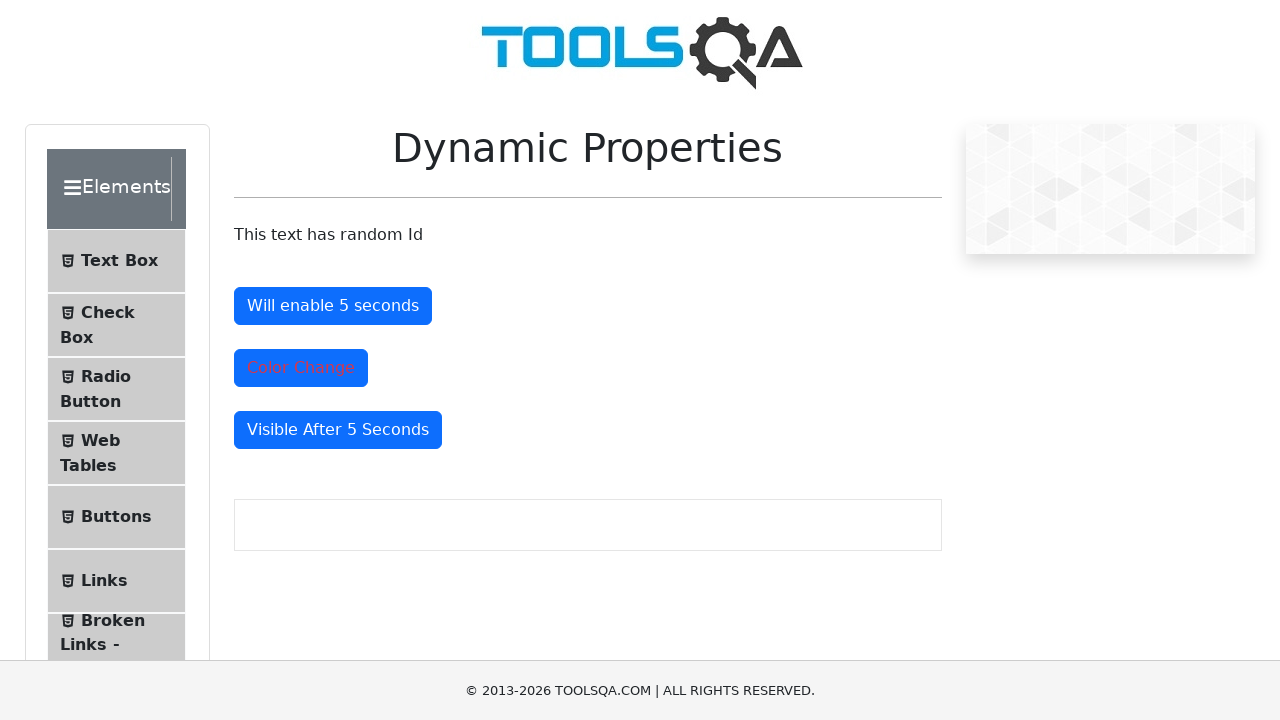

Located the 'Visible After' button
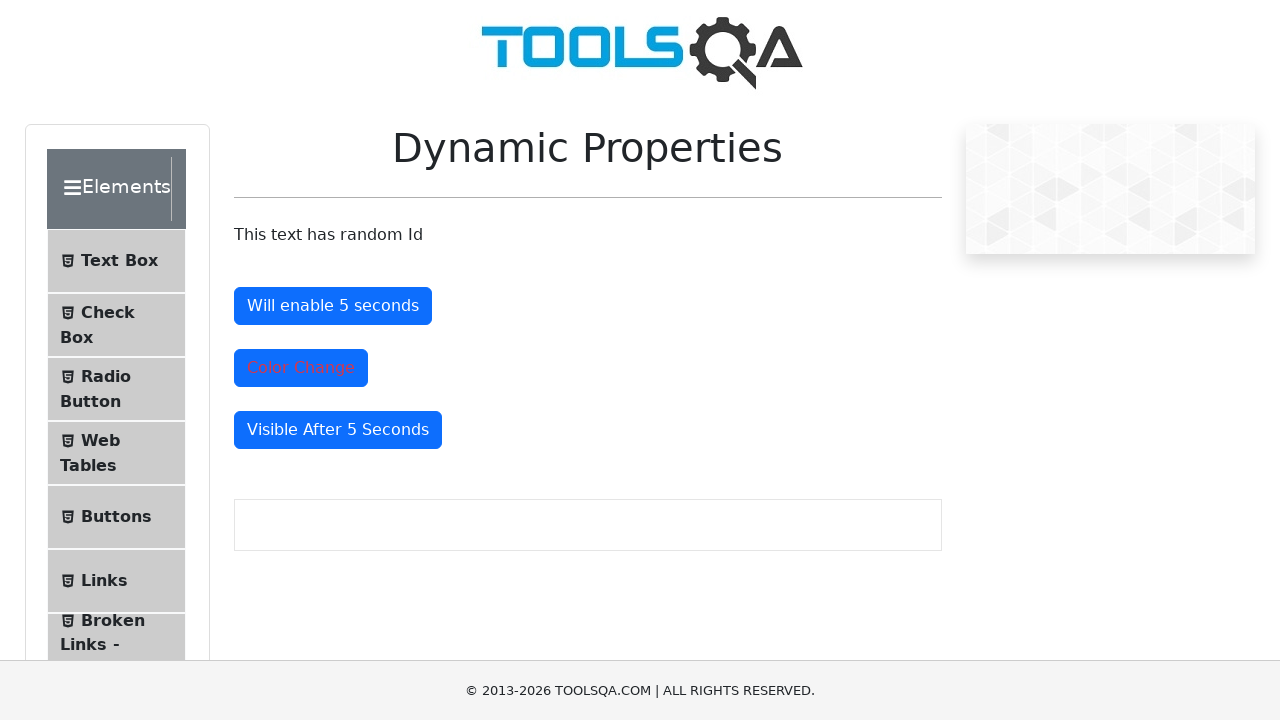

Retrieved text content of 'Visible After' button
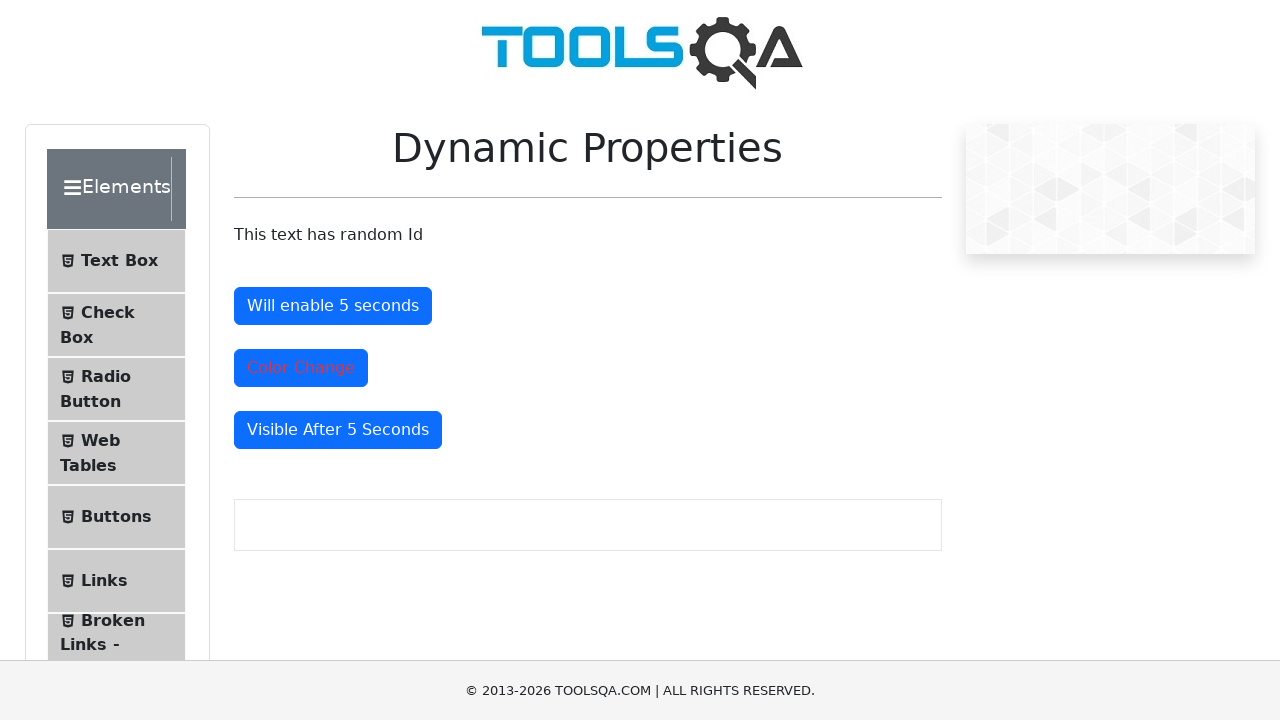

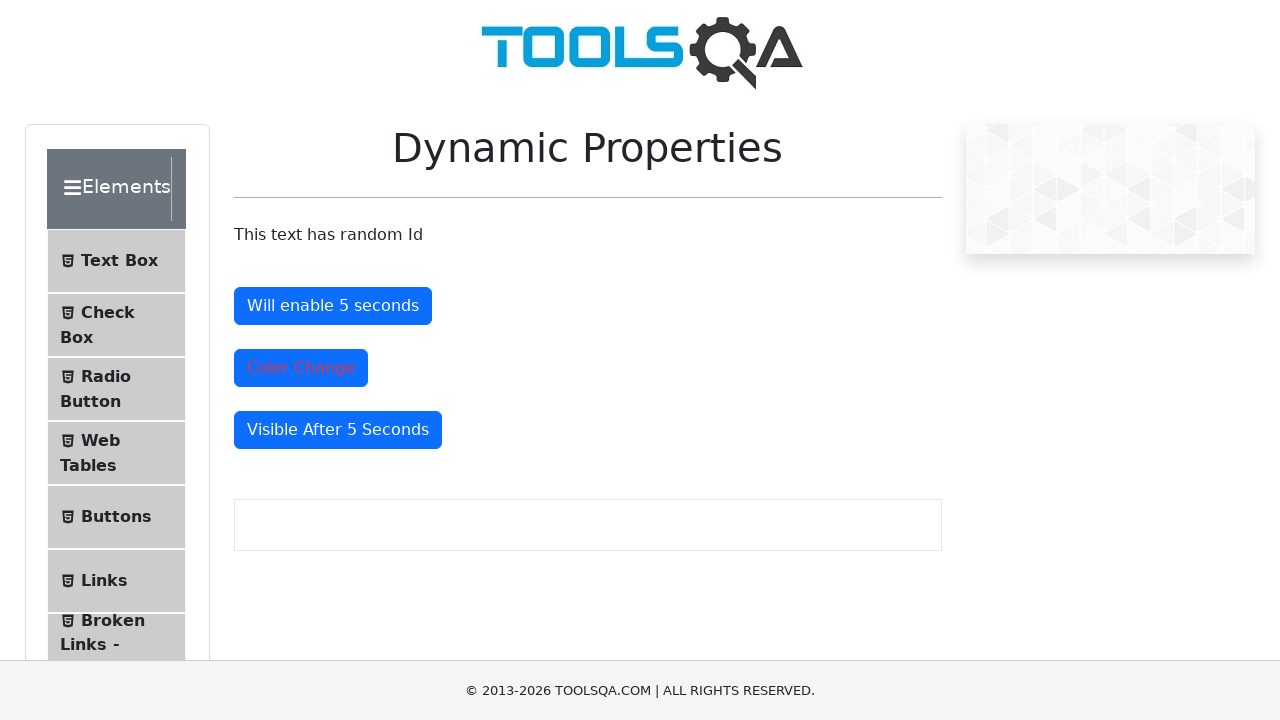